Tests the second alert button that shows an alert after 5 seconds delay

Starting URL: https://demoqa.com/alerts

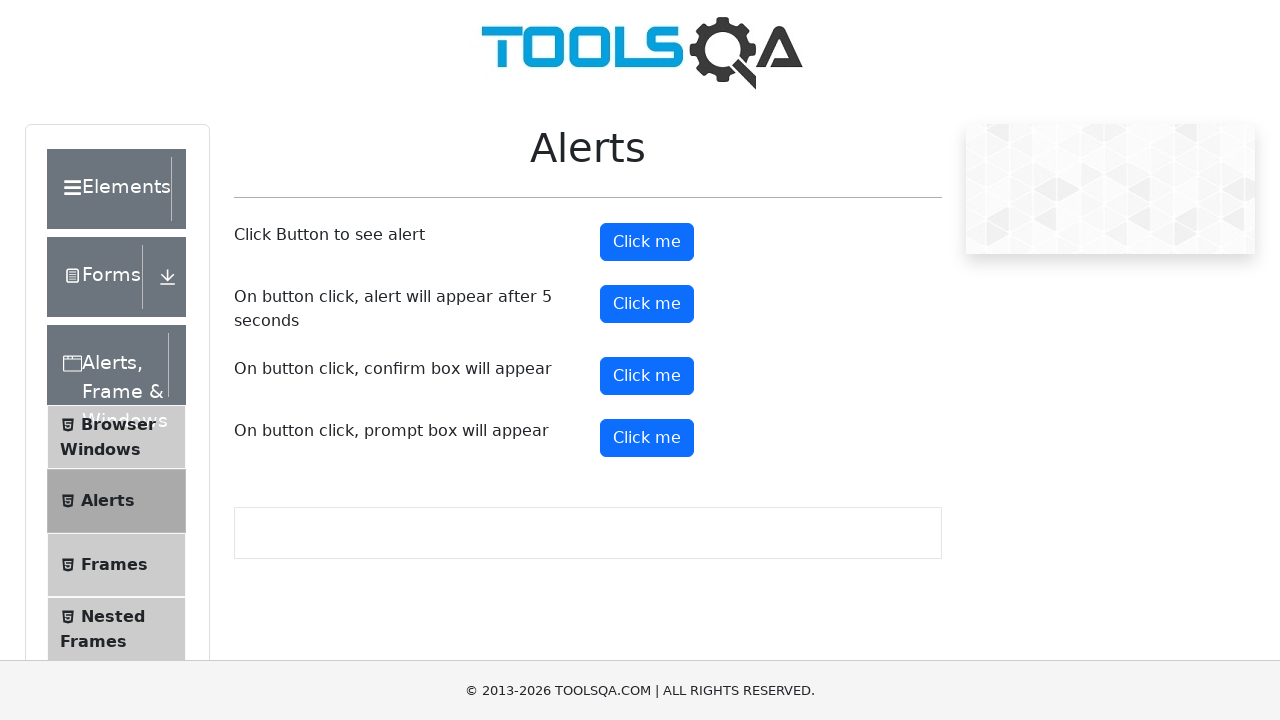

Set up dialog handler to automatically accept alerts
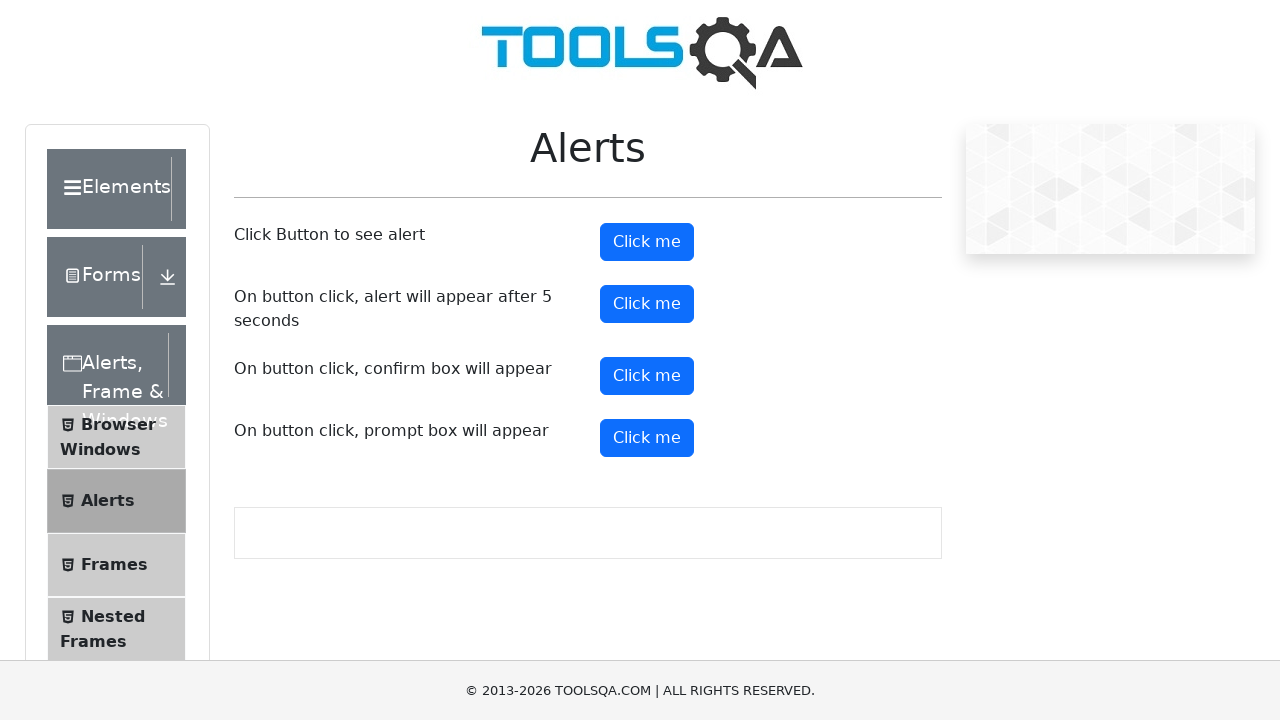

Clicked the timer alert button which triggers a 5-second delay at (647, 304) on #timerAlertButton
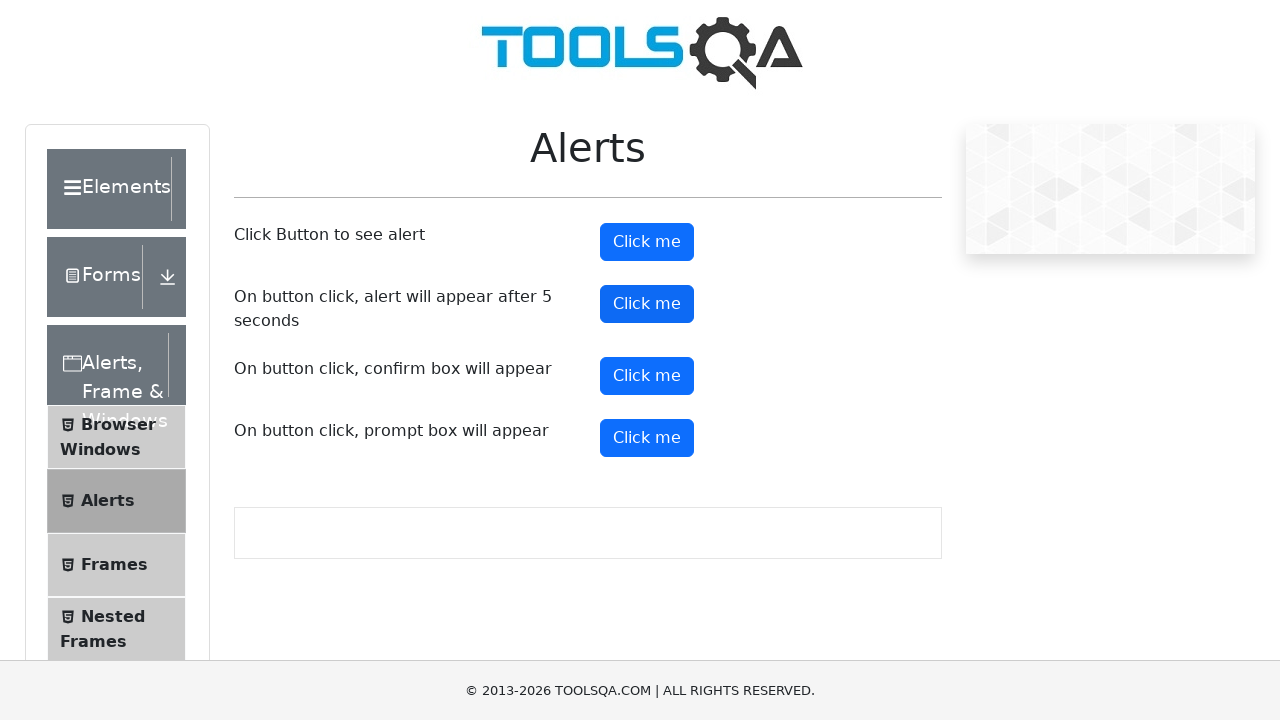

Waited 6 seconds for the delayed alert to appear and be accepted
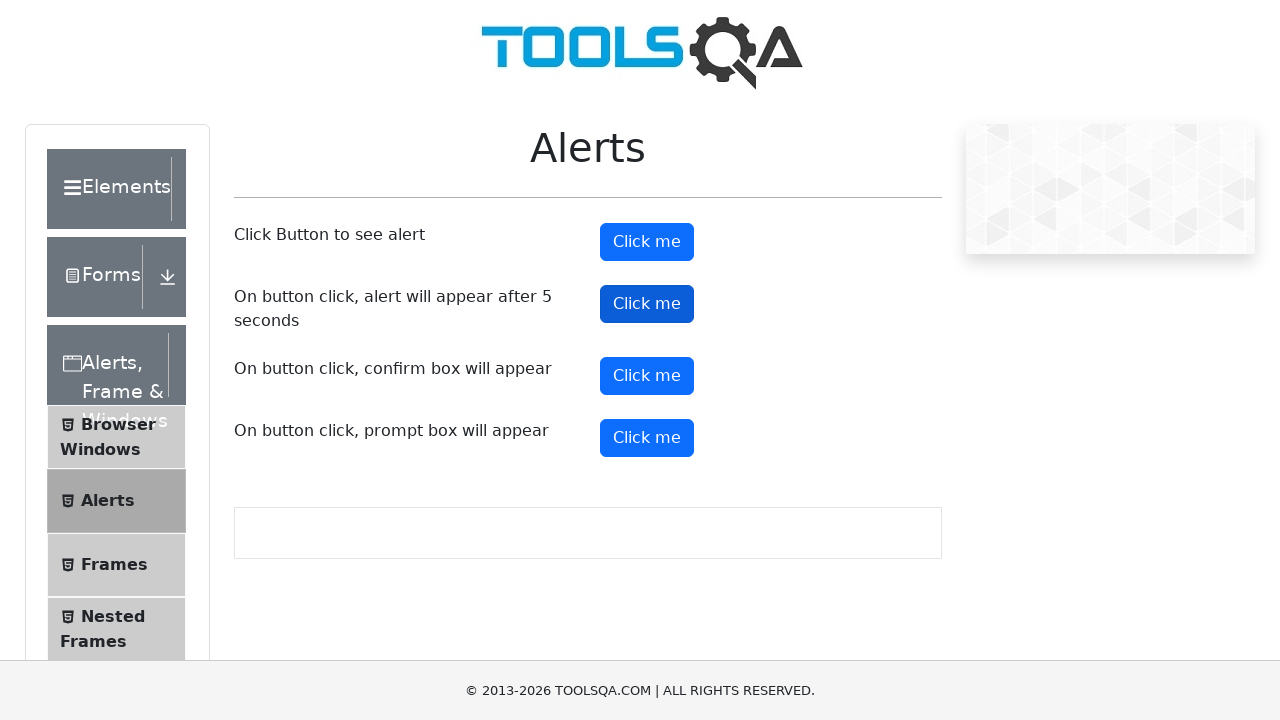

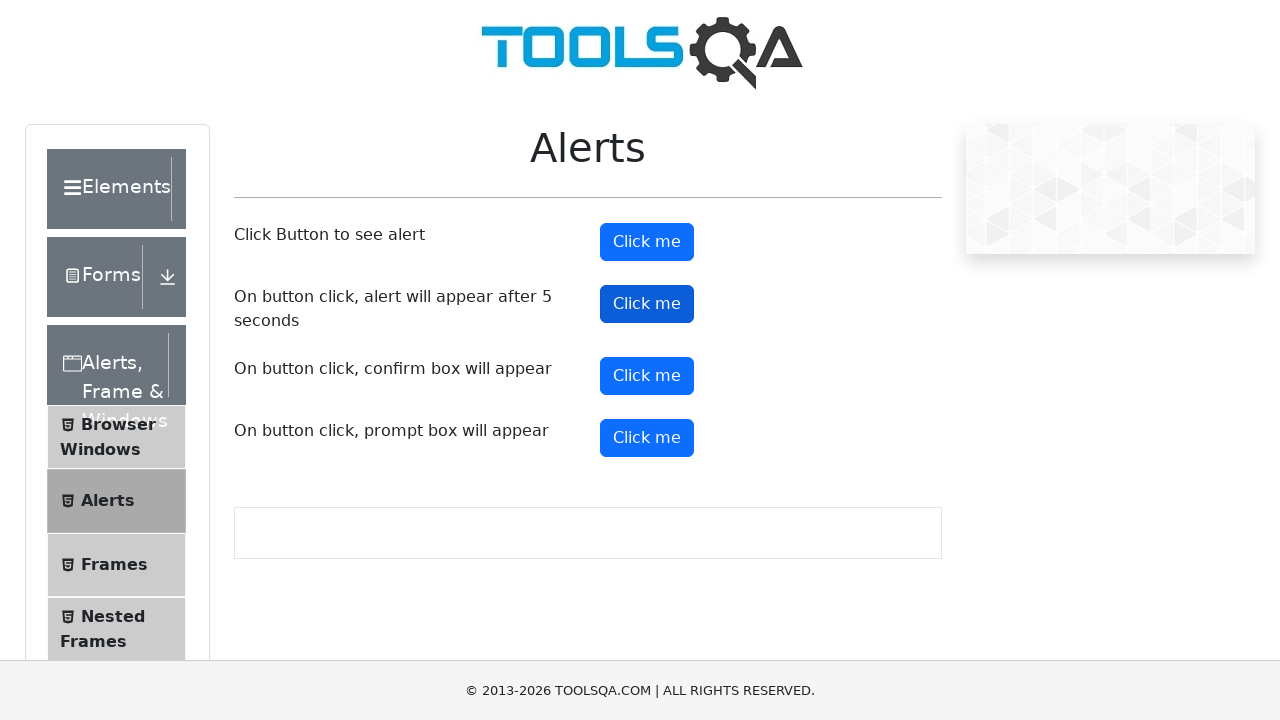